Tests that edits are saved when the input loses focus (blur event)

Starting URL: https://demo.playwright.dev/todomvc

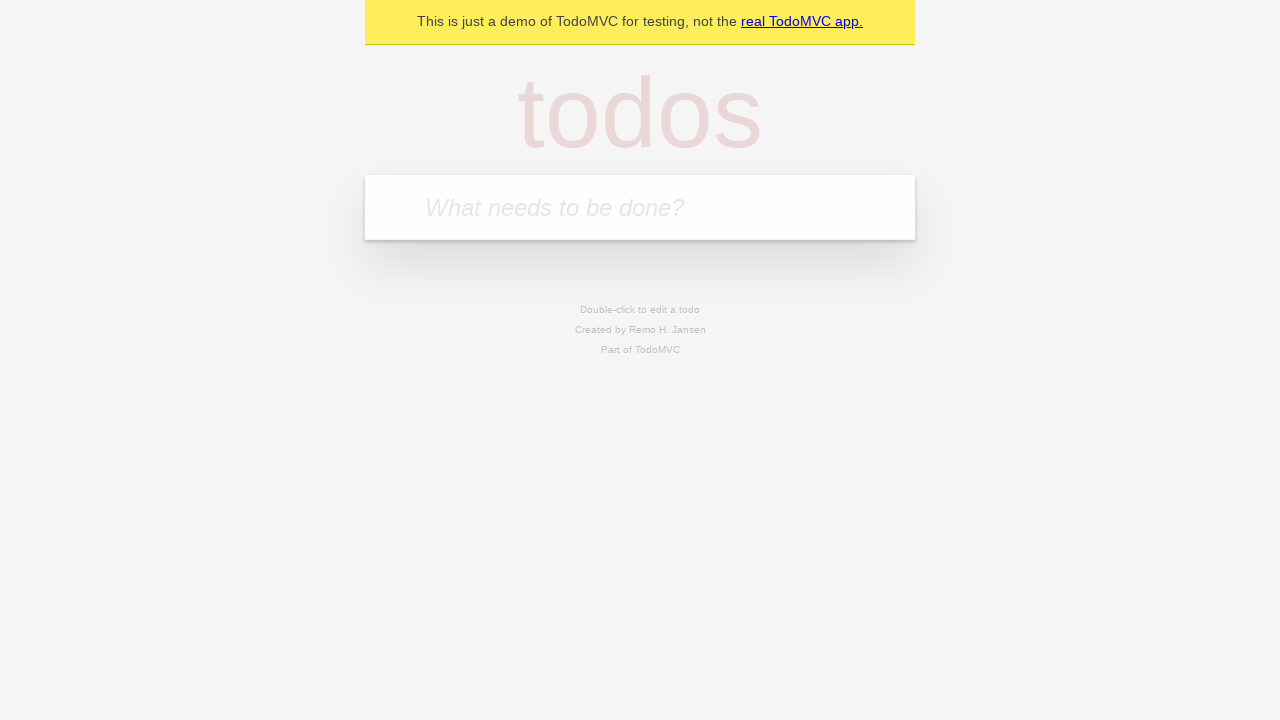

Filled new todo input with 'buy some cheese' on internal:attr=[placeholder="What needs to be done?"i]
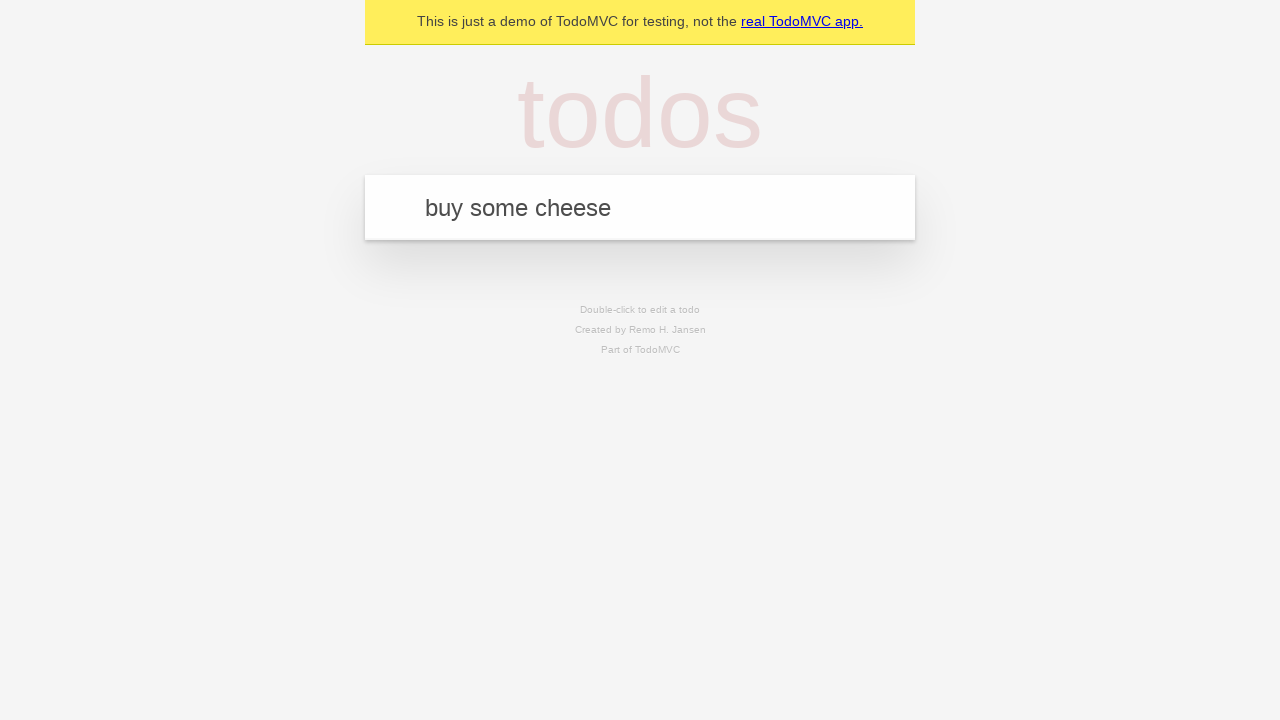

Pressed Enter to create first todo on internal:attr=[placeholder="What needs to be done?"i]
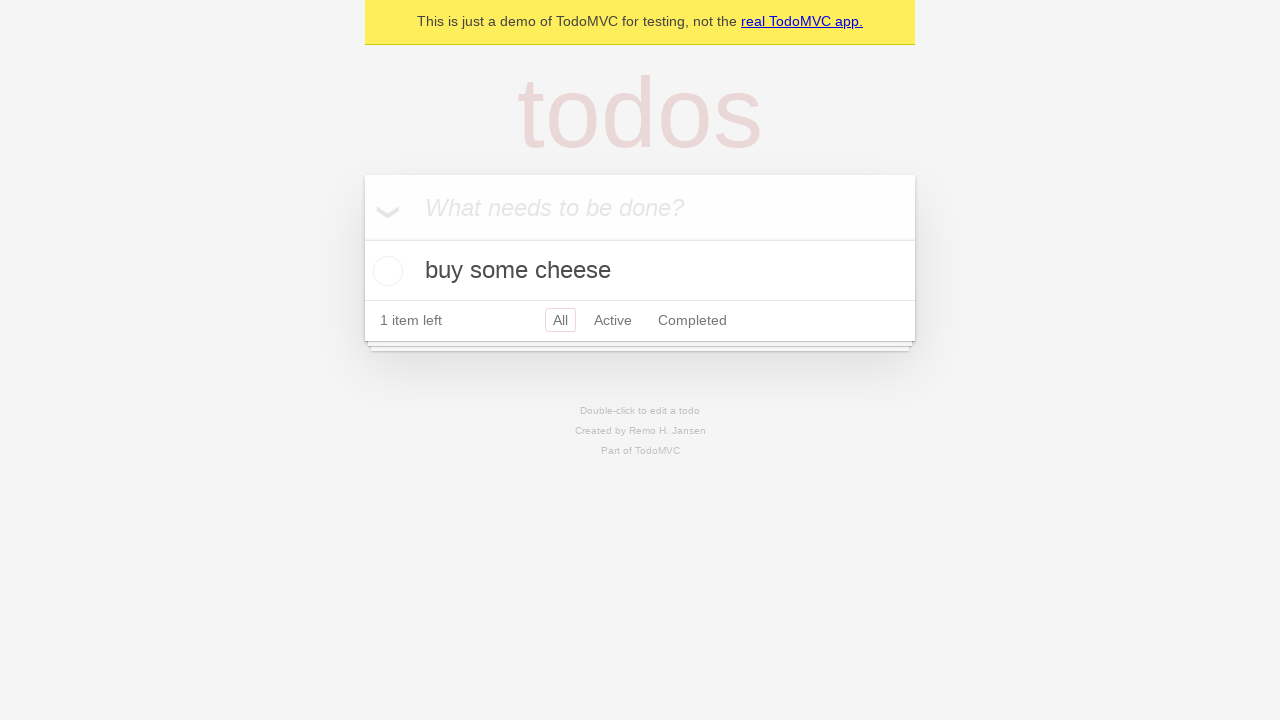

Filled new todo input with 'feed the cat' on internal:attr=[placeholder="What needs to be done?"i]
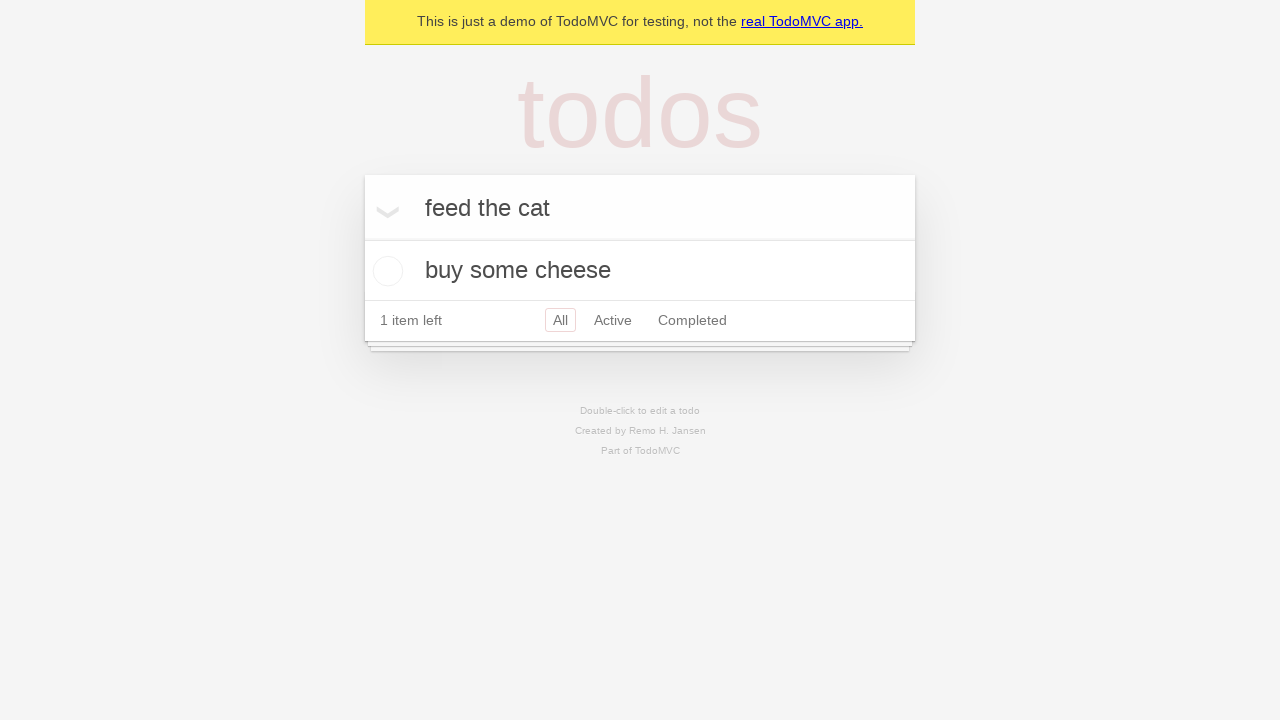

Pressed Enter to create second todo on internal:attr=[placeholder="What needs to be done?"i]
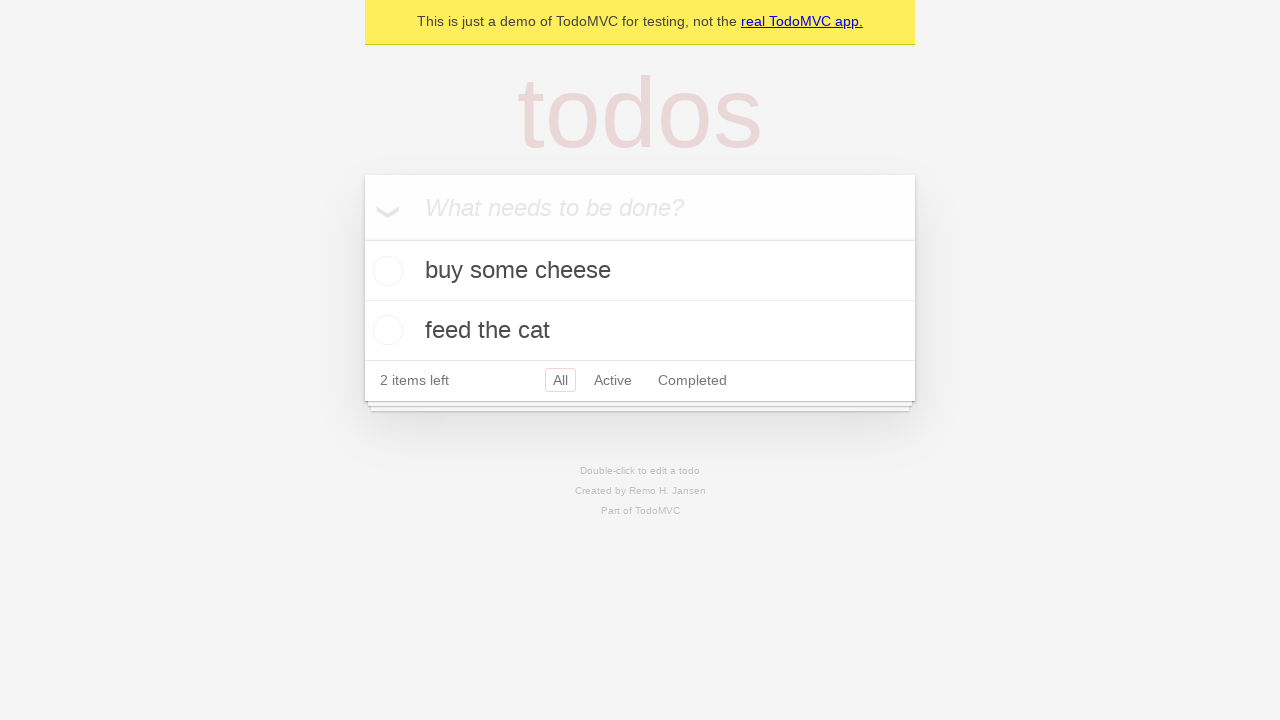

Filled new todo input with 'book a doctors appointment' on internal:attr=[placeholder="What needs to be done?"i]
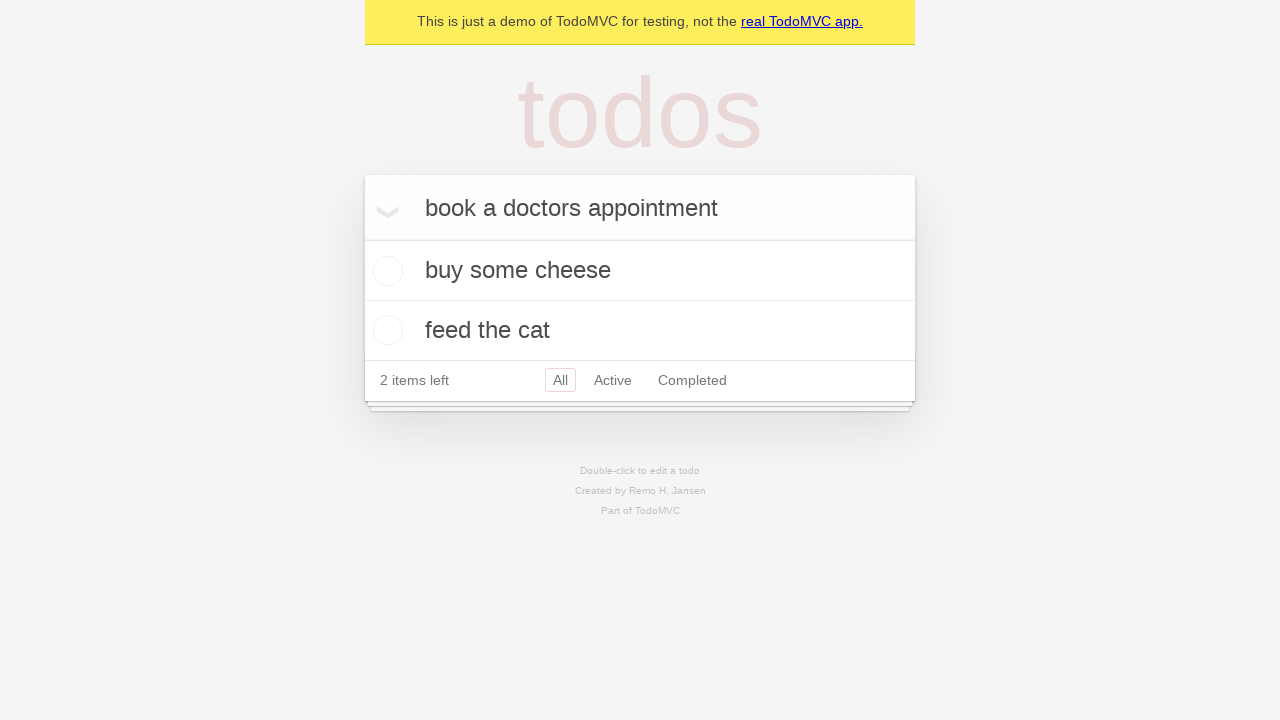

Pressed Enter to create third todo on internal:attr=[placeholder="What needs to be done?"i]
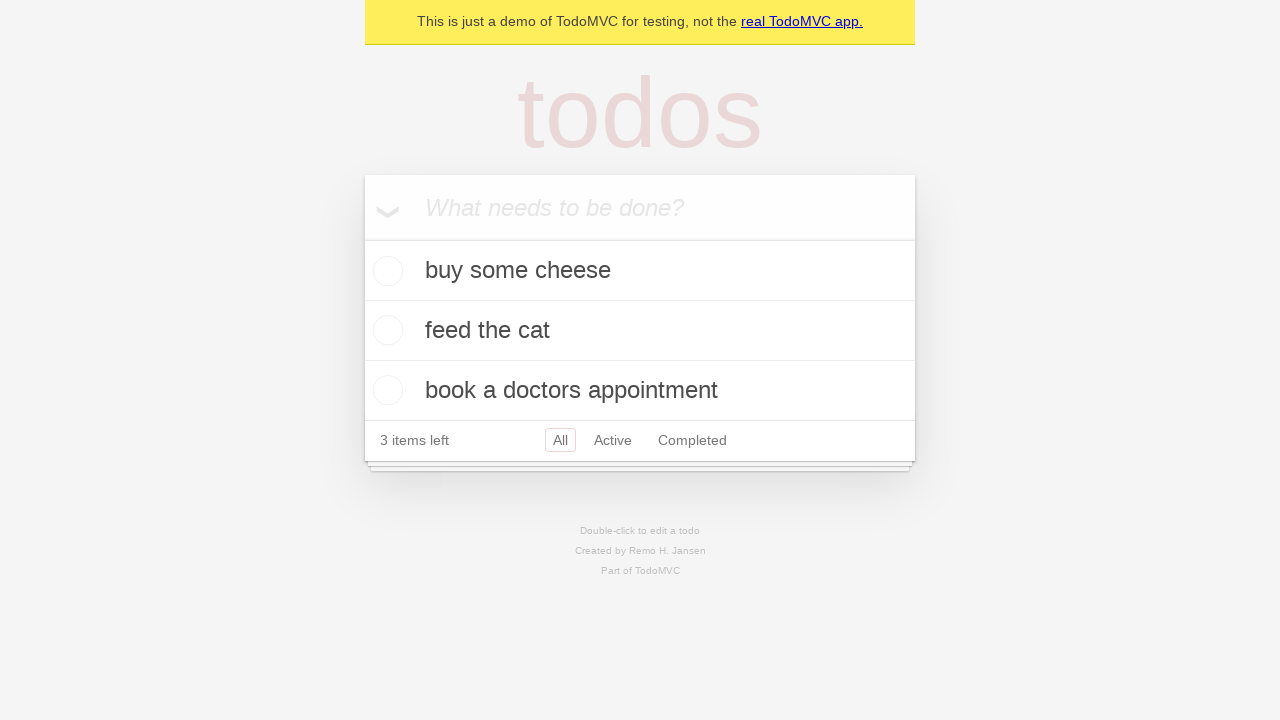

Waited for all three todos to be created
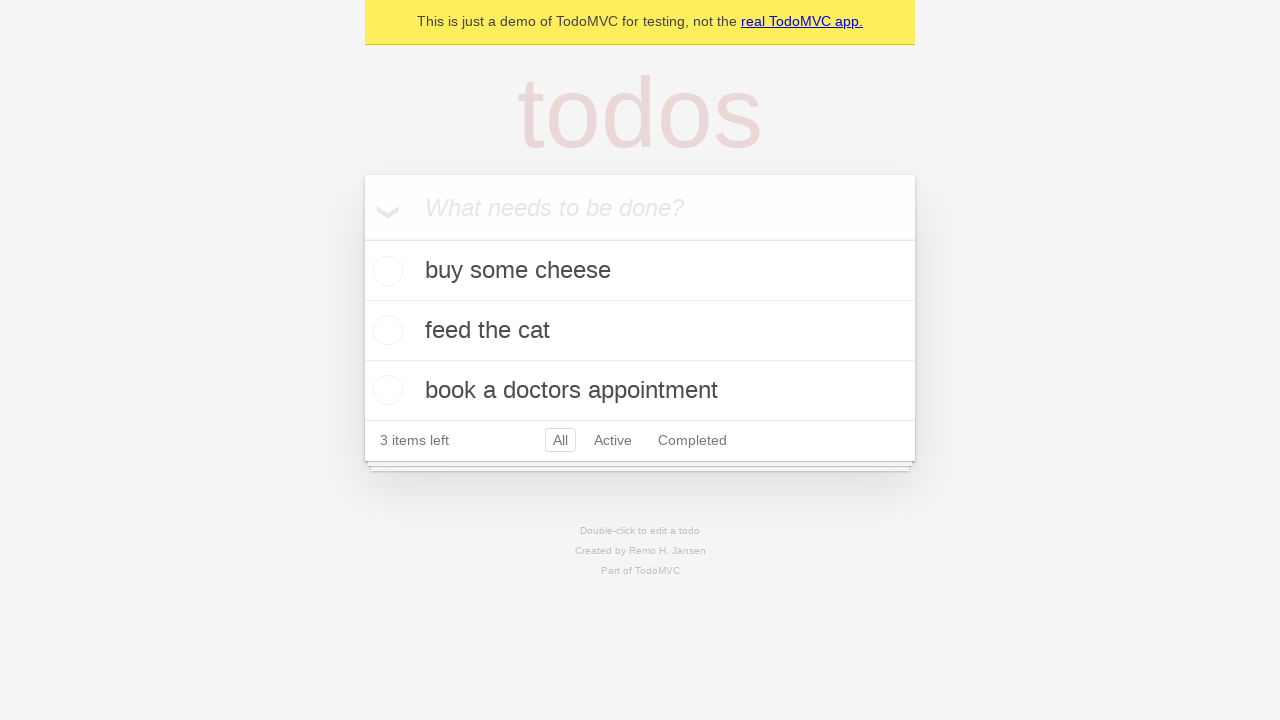

Double-clicked second todo item to enter edit mode at (640, 331) on internal:testid=[data-testid="todo-item"s] >> nth=1
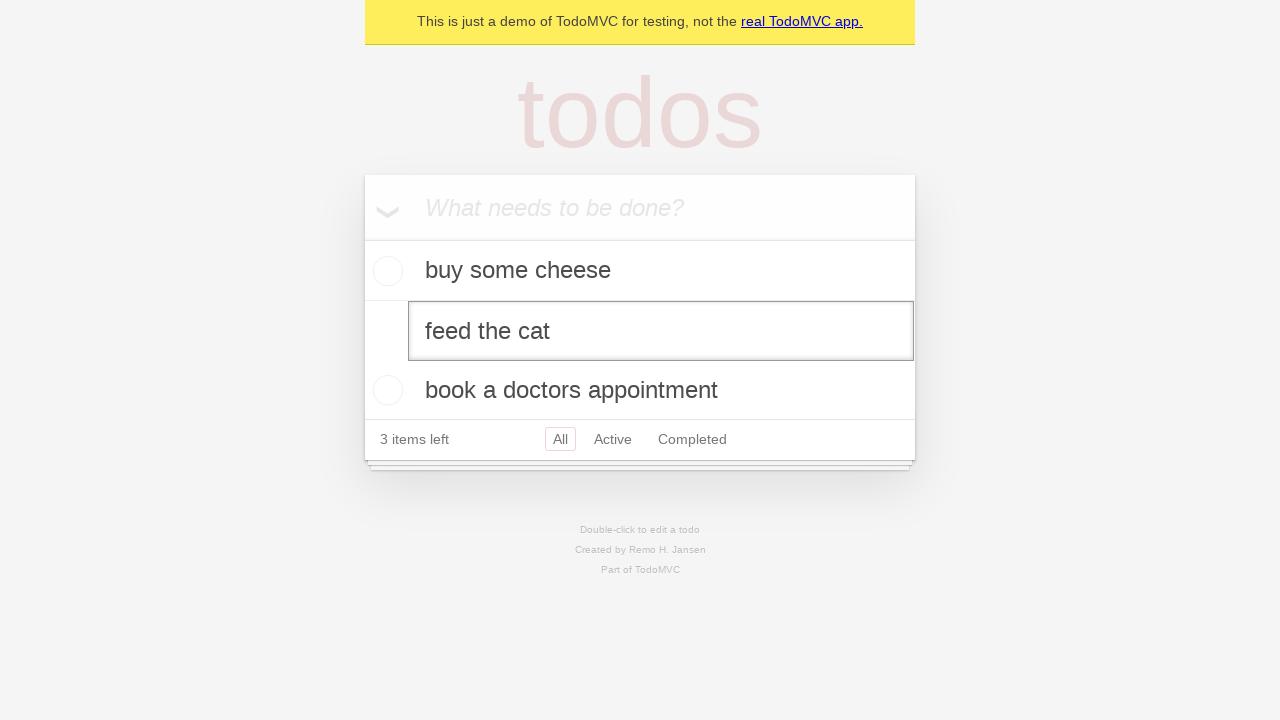

Changed second todo text to 'buy some sausages' on internal:testid=[data-testid="todo-item"s] >> nth=1 >> internal:role=textbox[nam
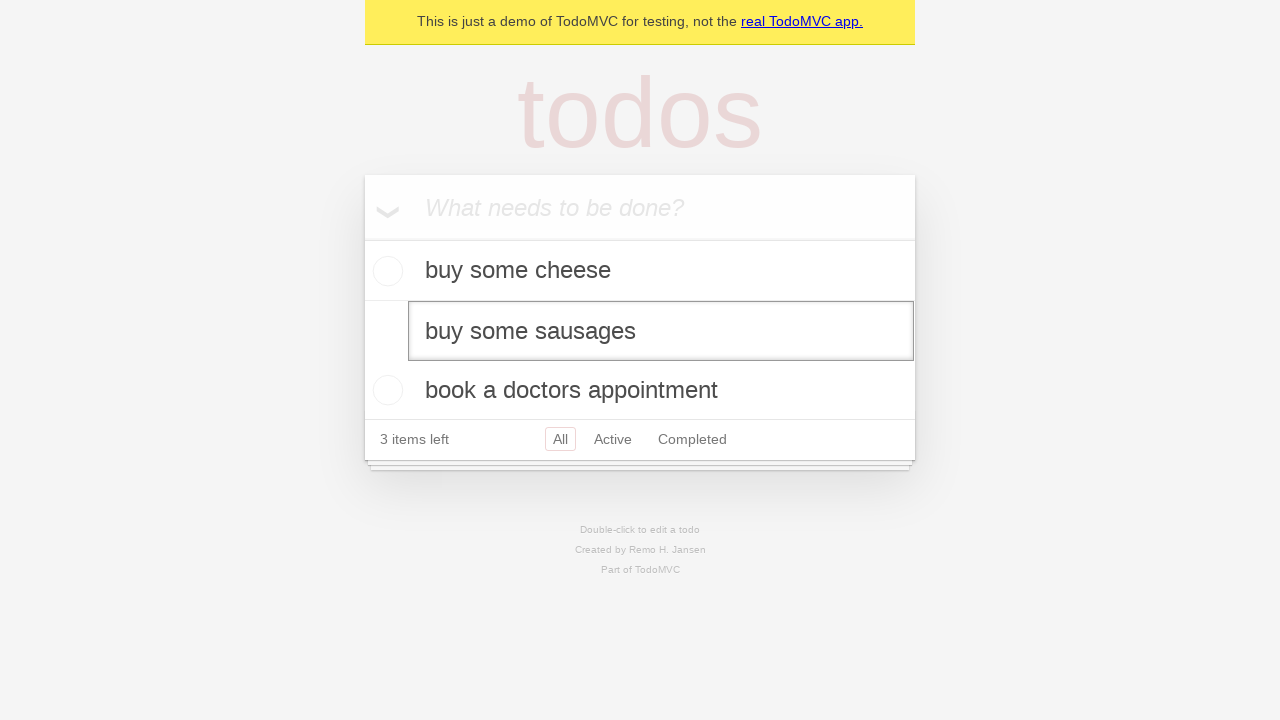

Dispatched blur event to save edits on the second todo
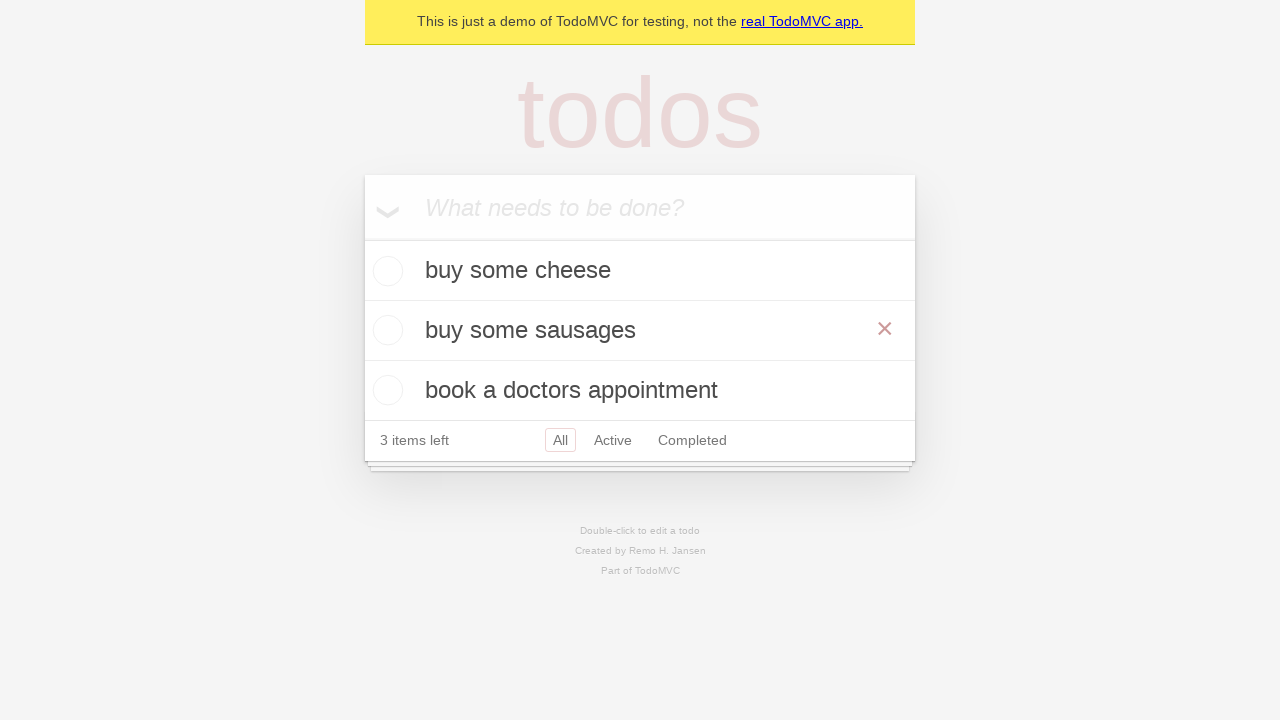

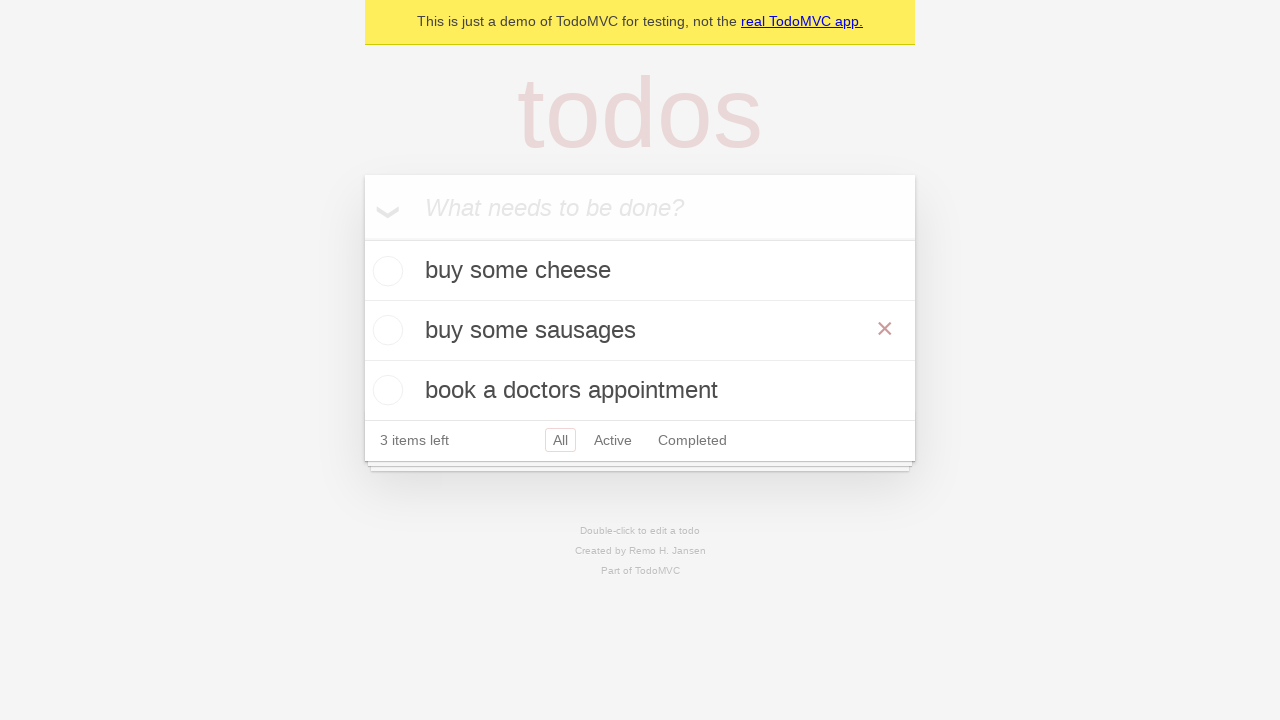